Tests JavaScript Confirm dialog by clicking the second alert button and dismissing (canceling) the confirm dialog, then verifying the result text shows "You clicked: Cancel"

Starting URL: https://the-internet.herokuapp.com/javascript_alerts

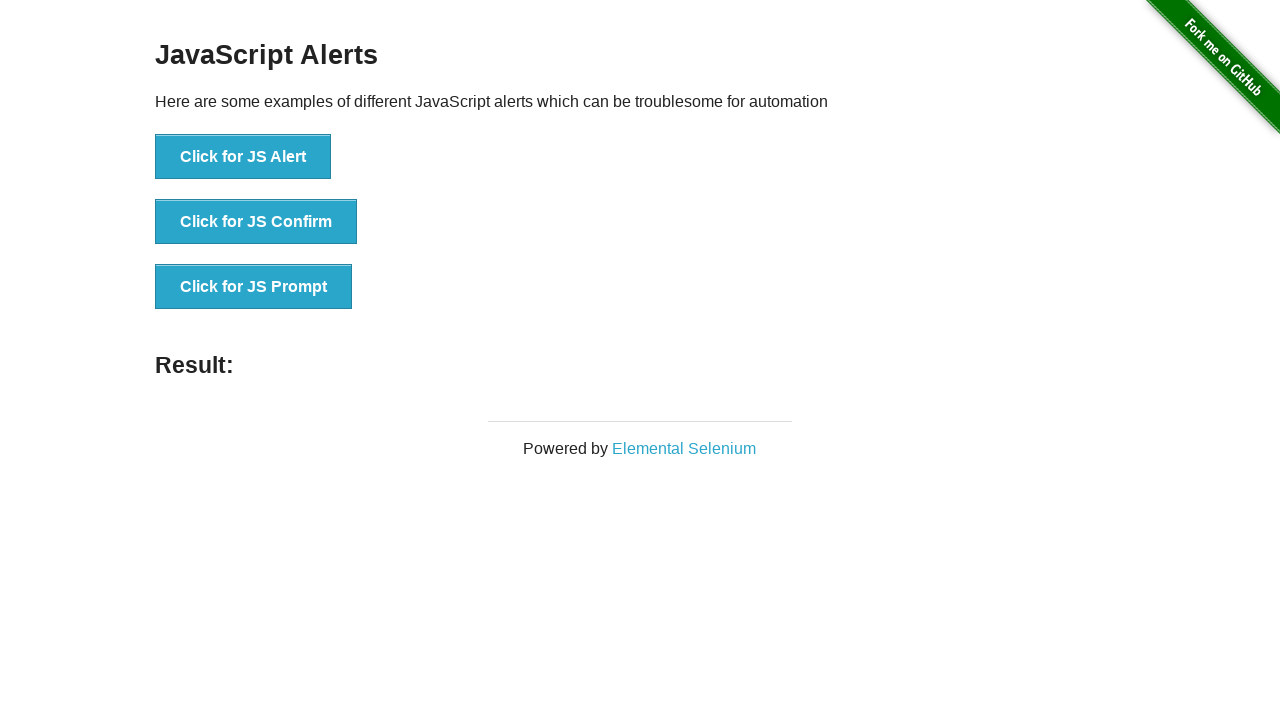

Set up dialog handler to dismiss confirm dialogs
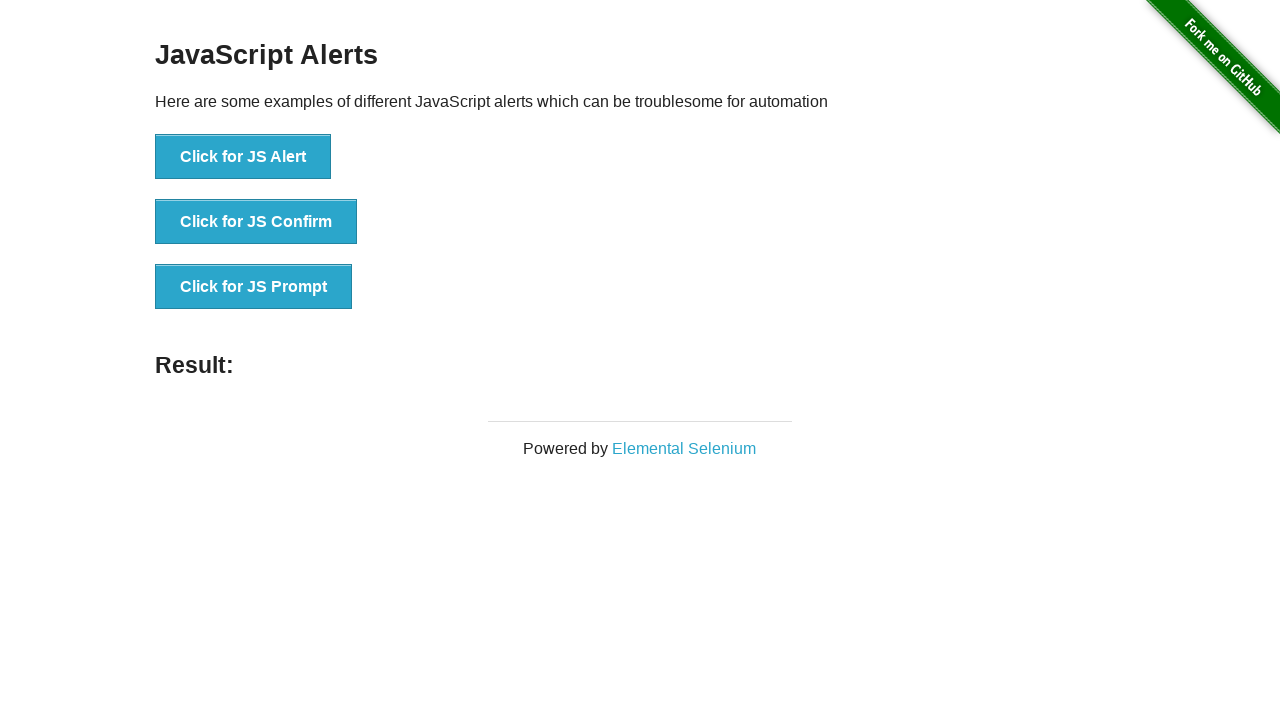

Clicked the JS Confirm button at (256, 222) on xpath=//*[text()='Click for JS Confirm']
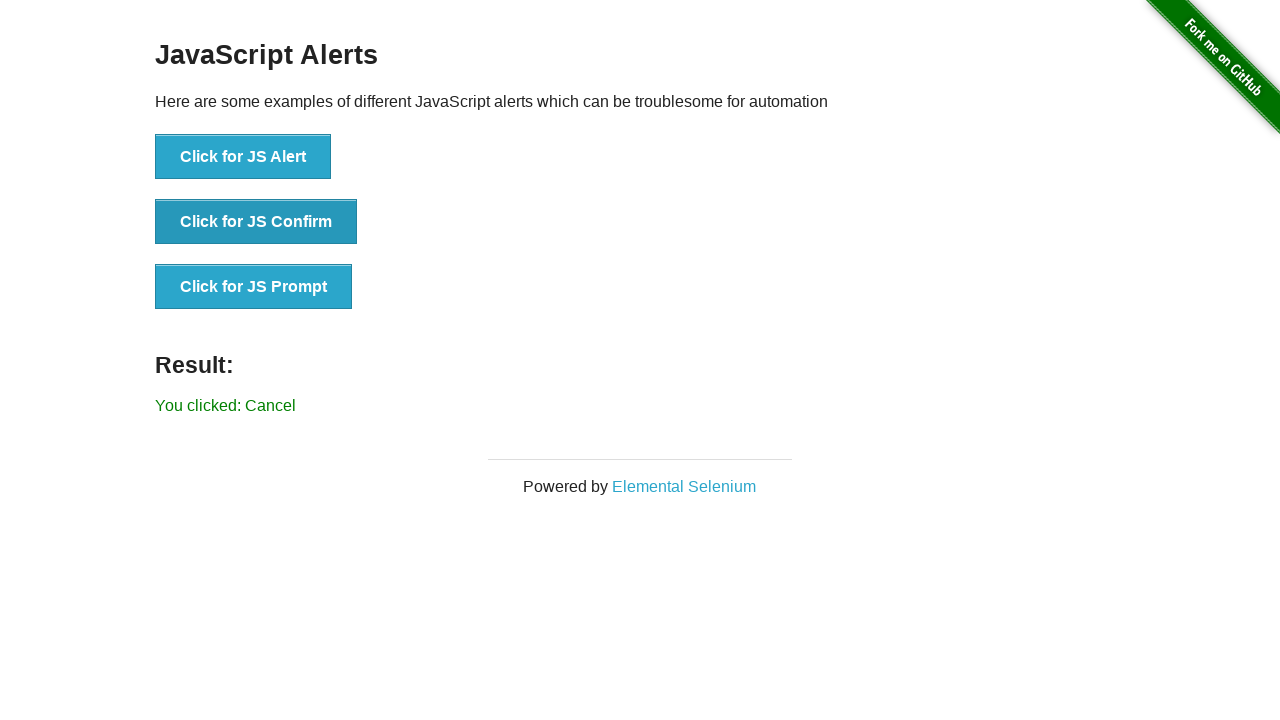

Result text appeared after dismissing confirm dialog
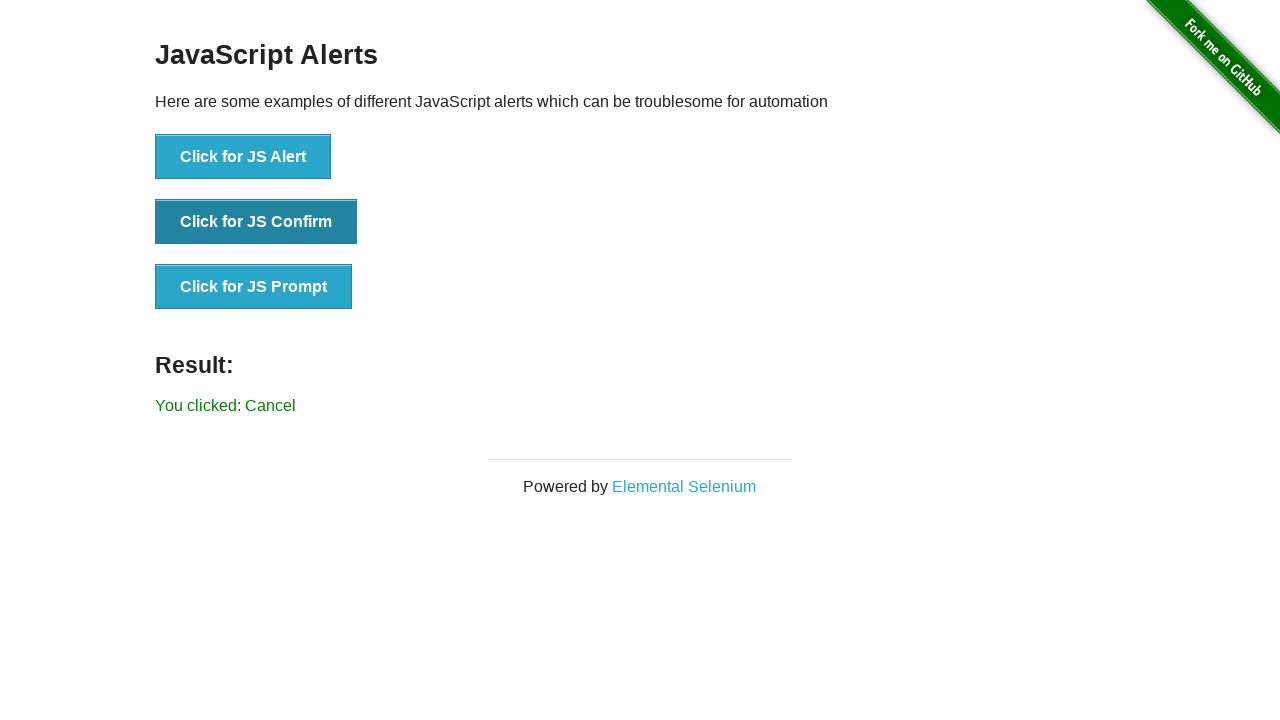

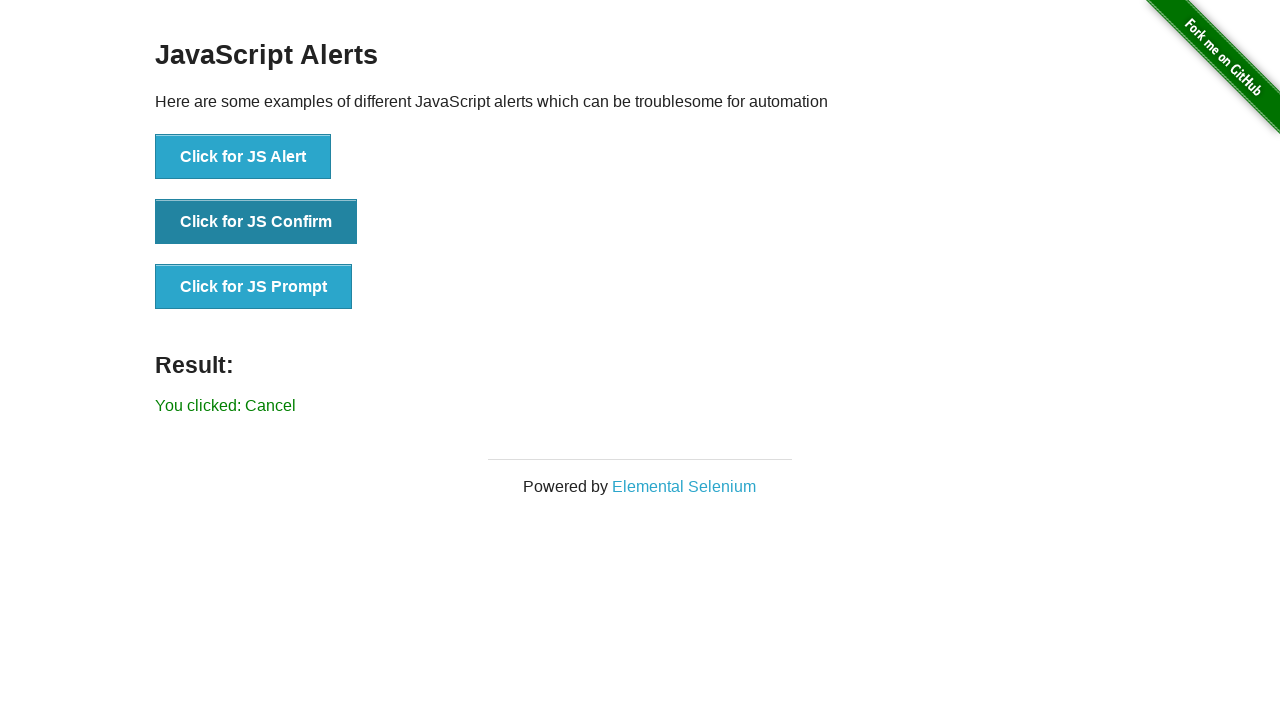